Verifies that the CRM logo image is displayed on the page

Starting URL: https://classic.crmpro.com/

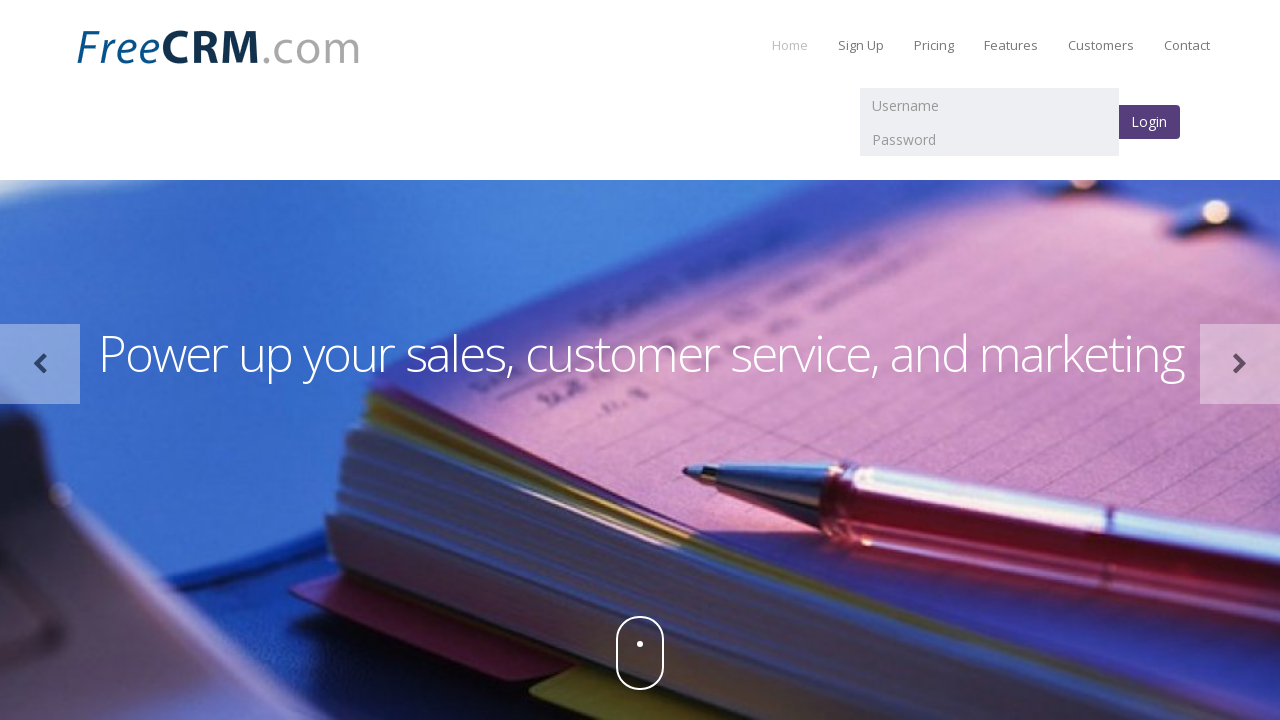

Located CRM logo image element
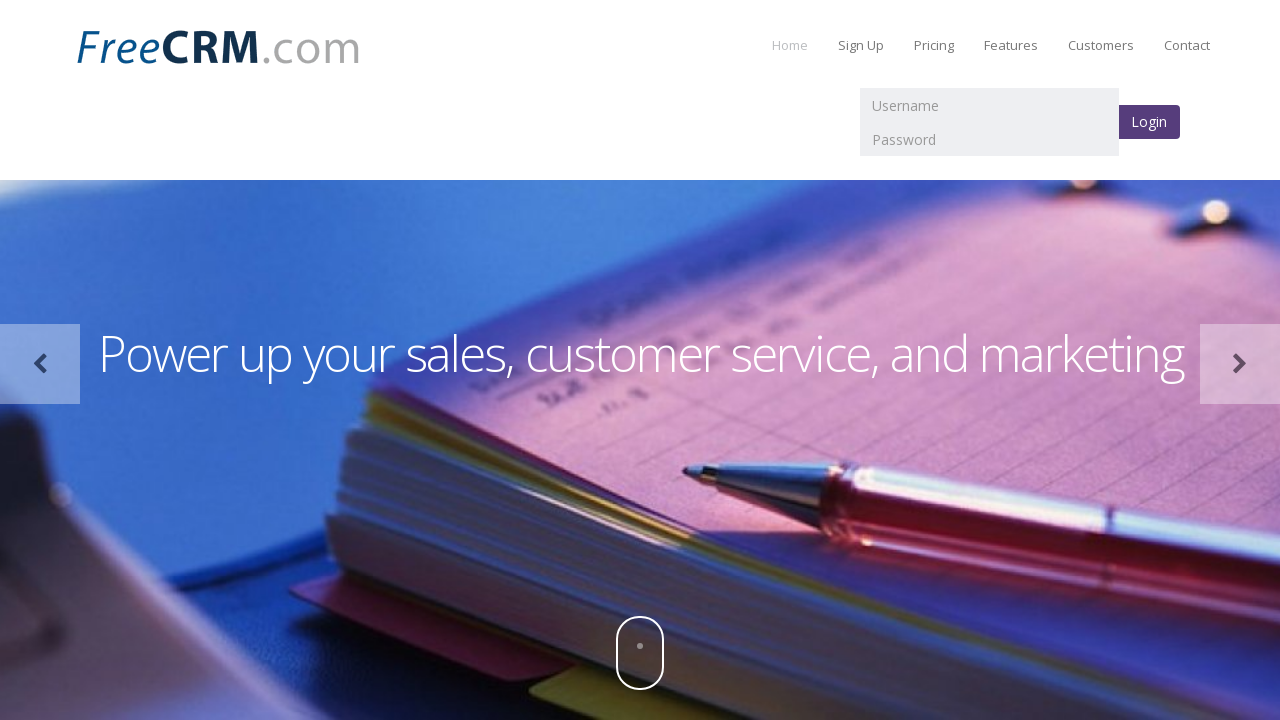

Verified that the CRM logo image is displayed on the page
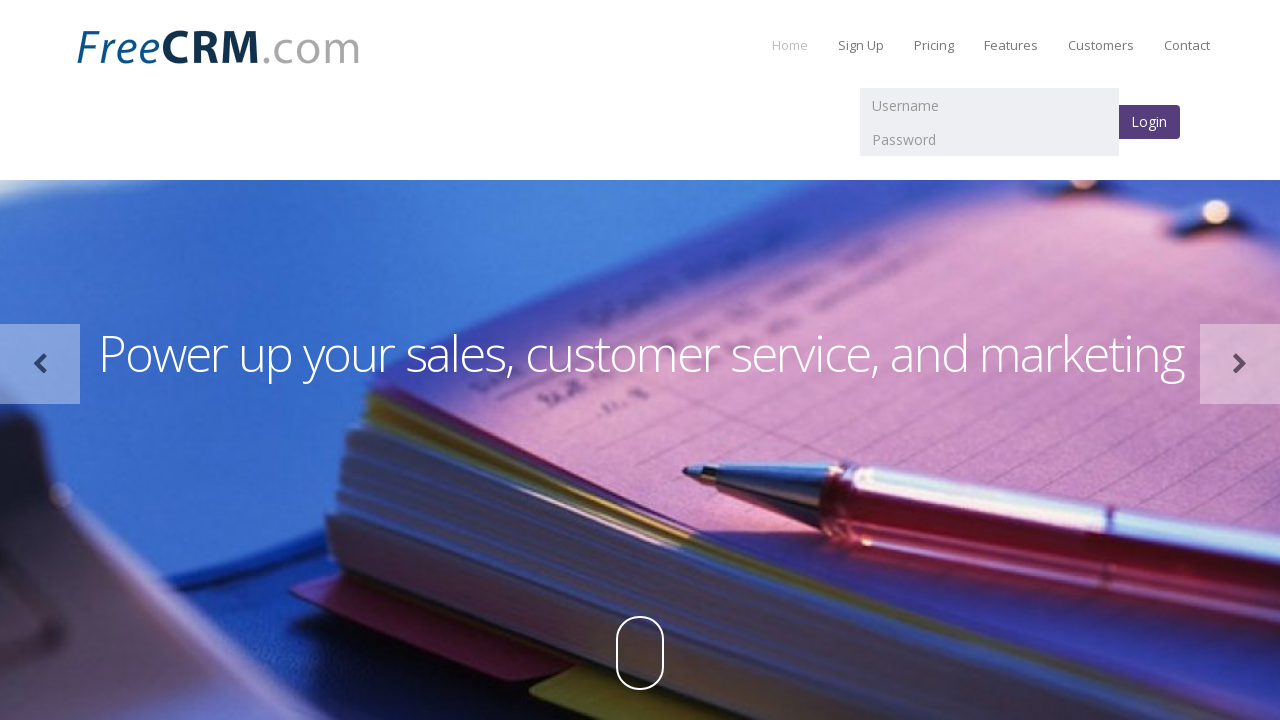

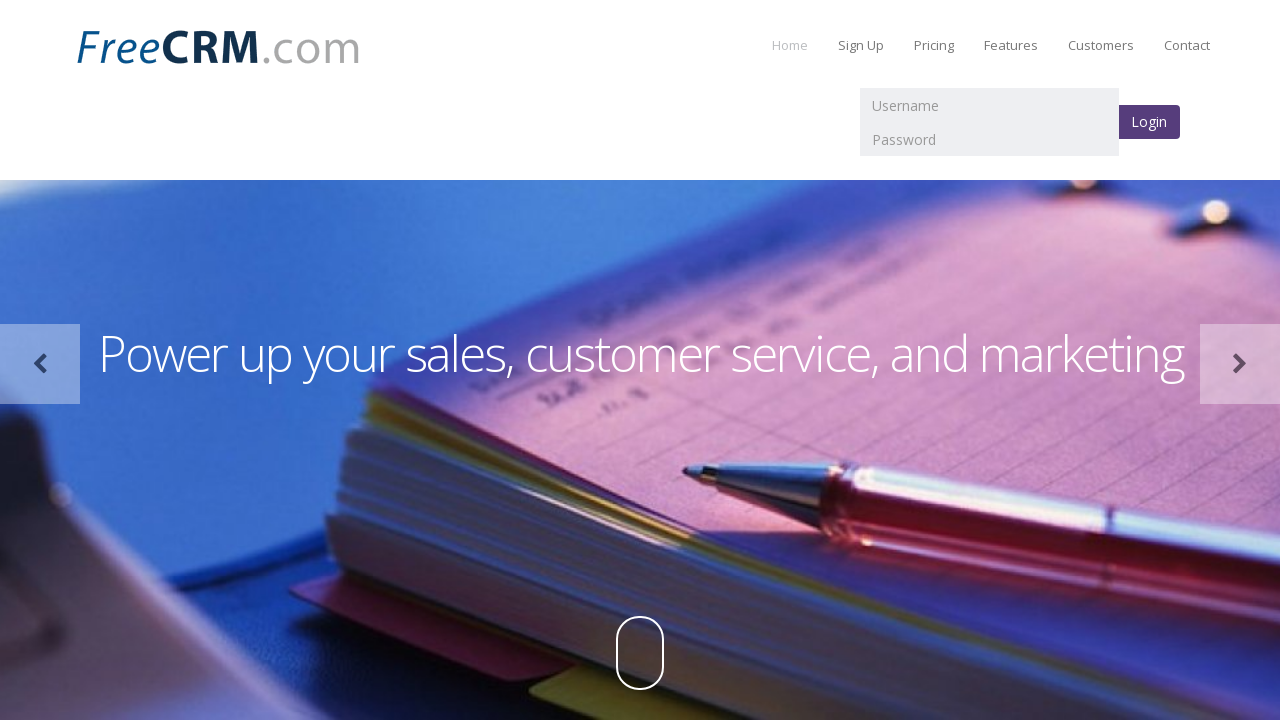